Tests radio button selection by clicking on the male gender radio button and verifying it is selected while others are not

Starting URL: https://testotomasyonu.com/form

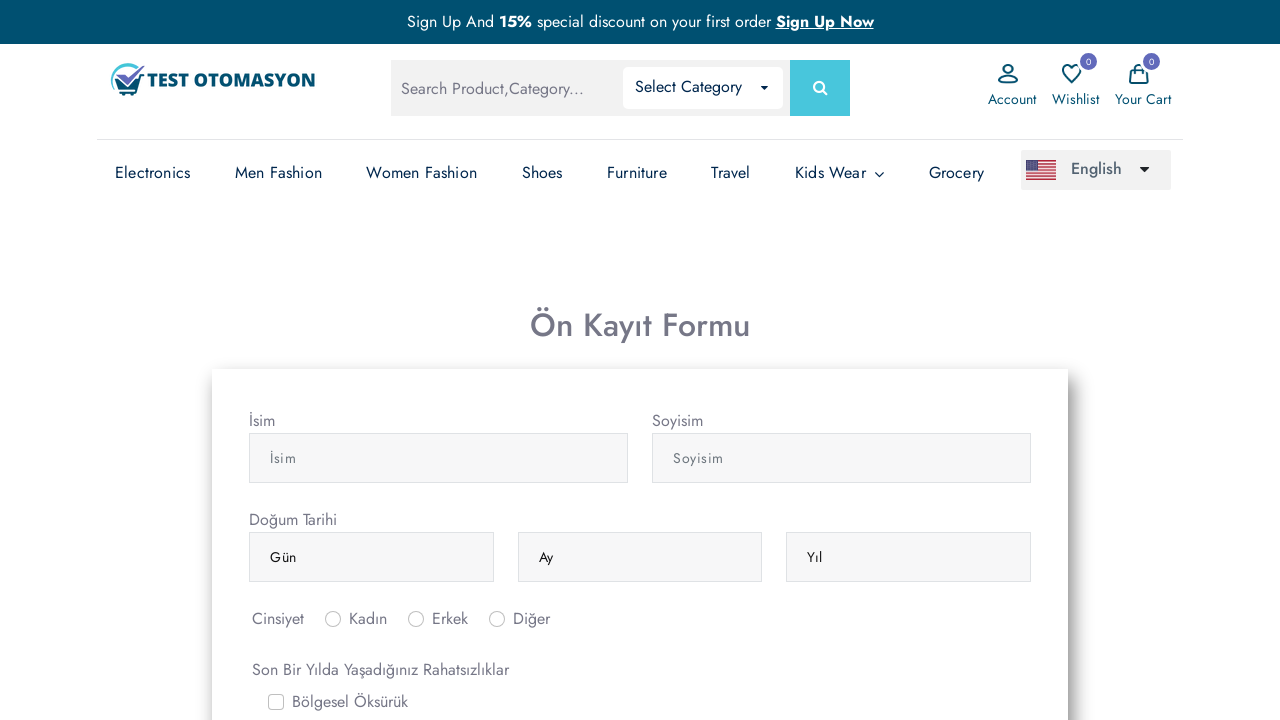

Clicked on the male (erkek) radio button at (416, 619) on #inlineRadio2
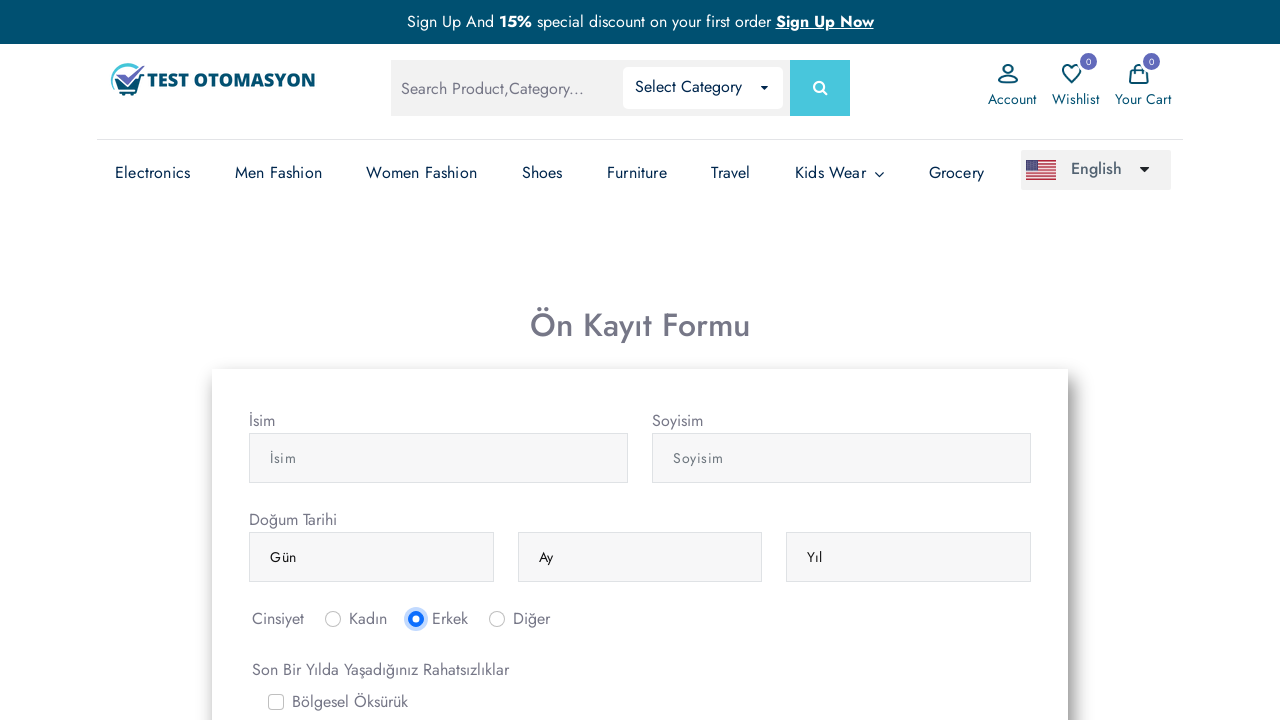

Verified that the male radio button is selected
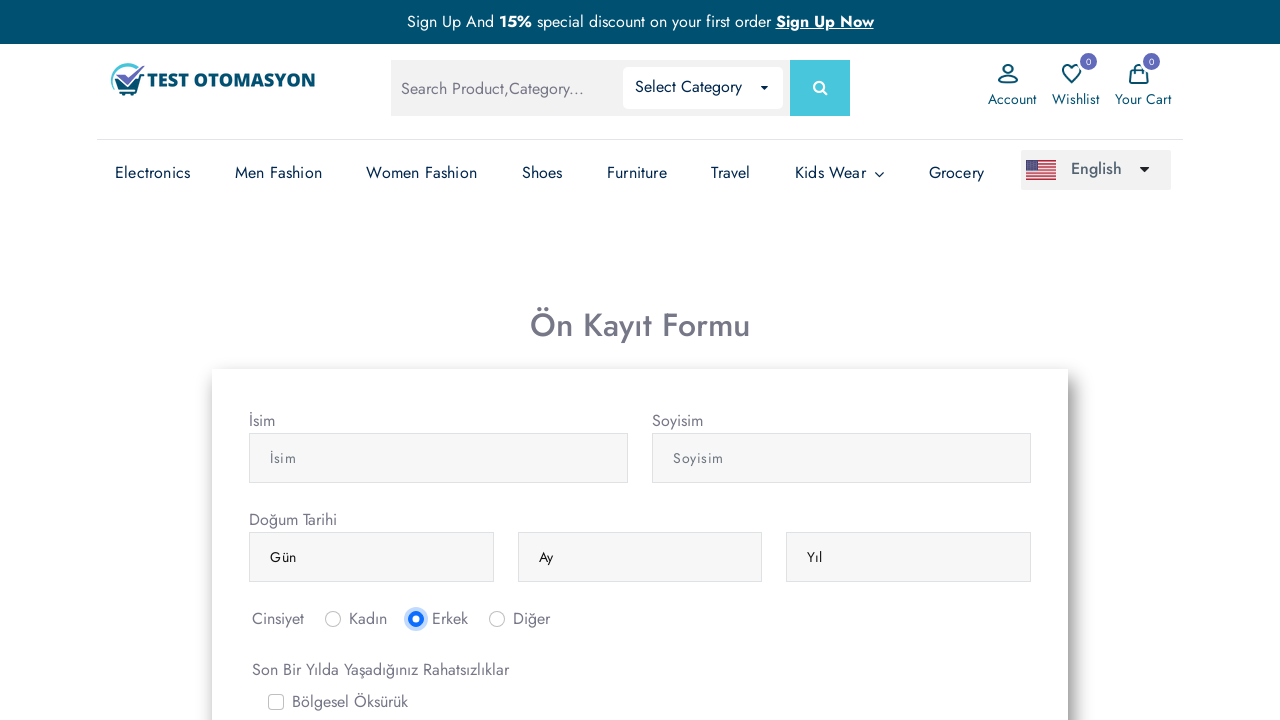

Verified that the first radio button is not selected
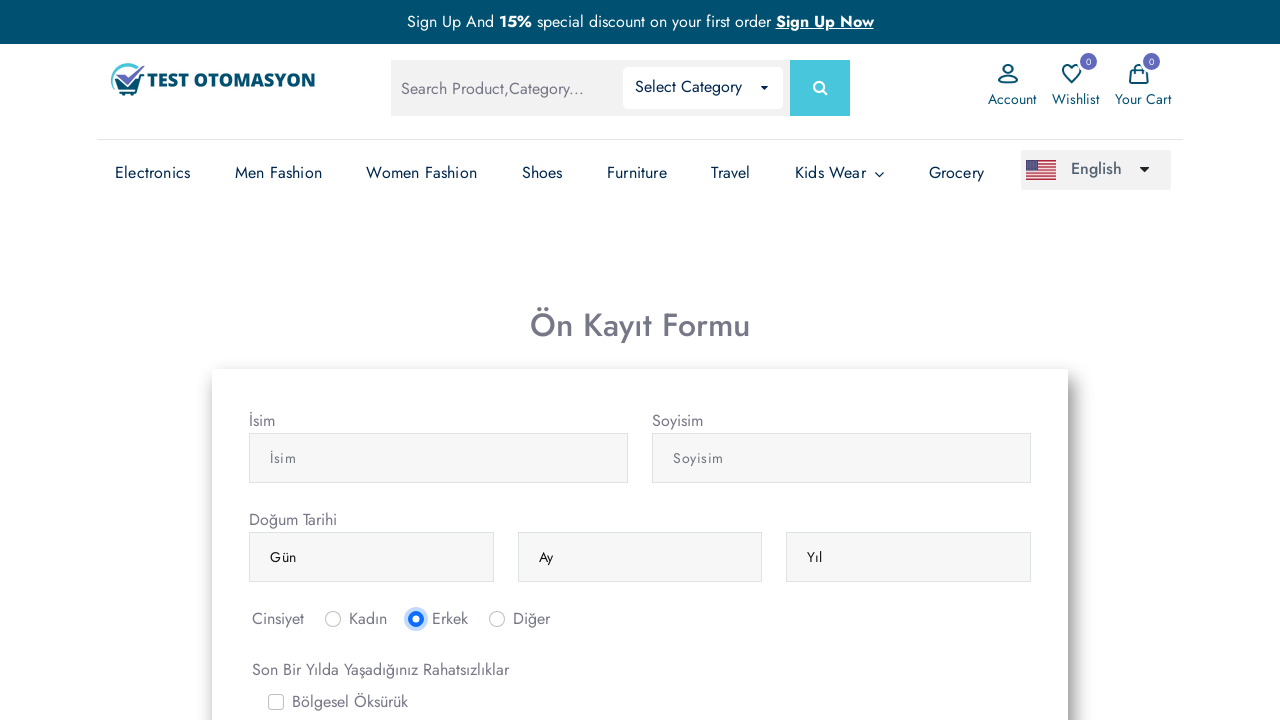

Verified that the third radio button is not selected
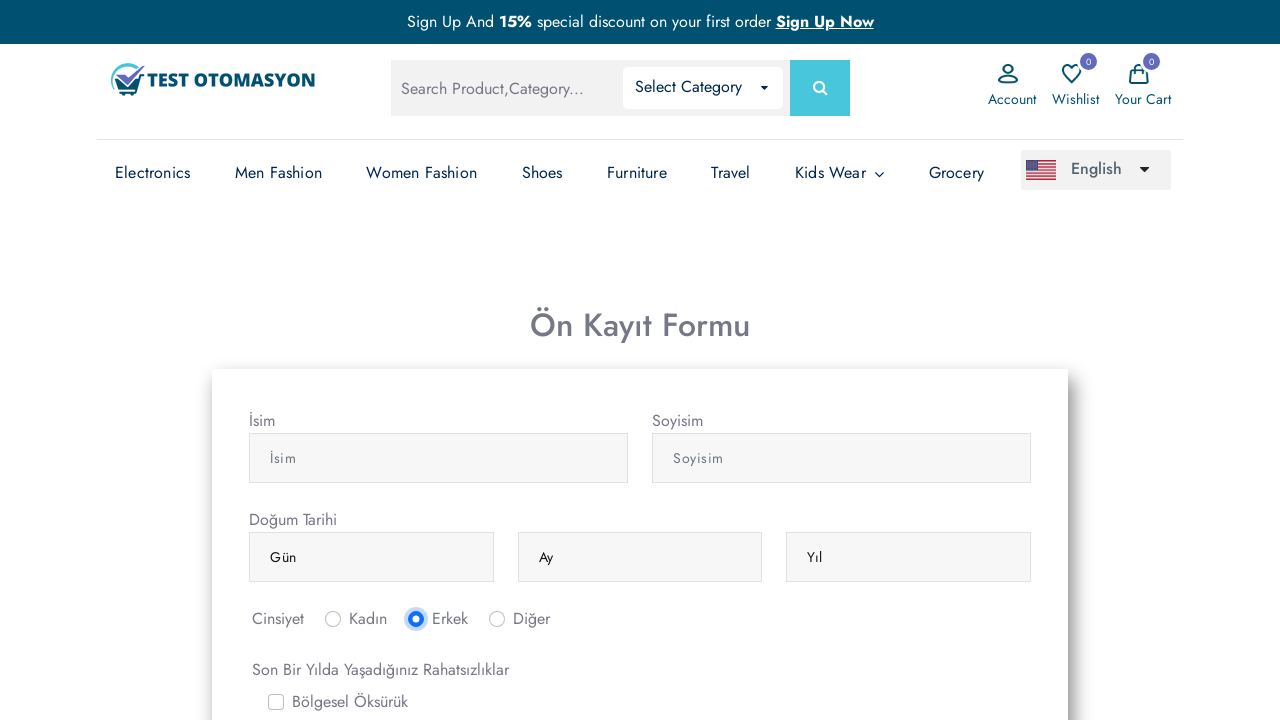

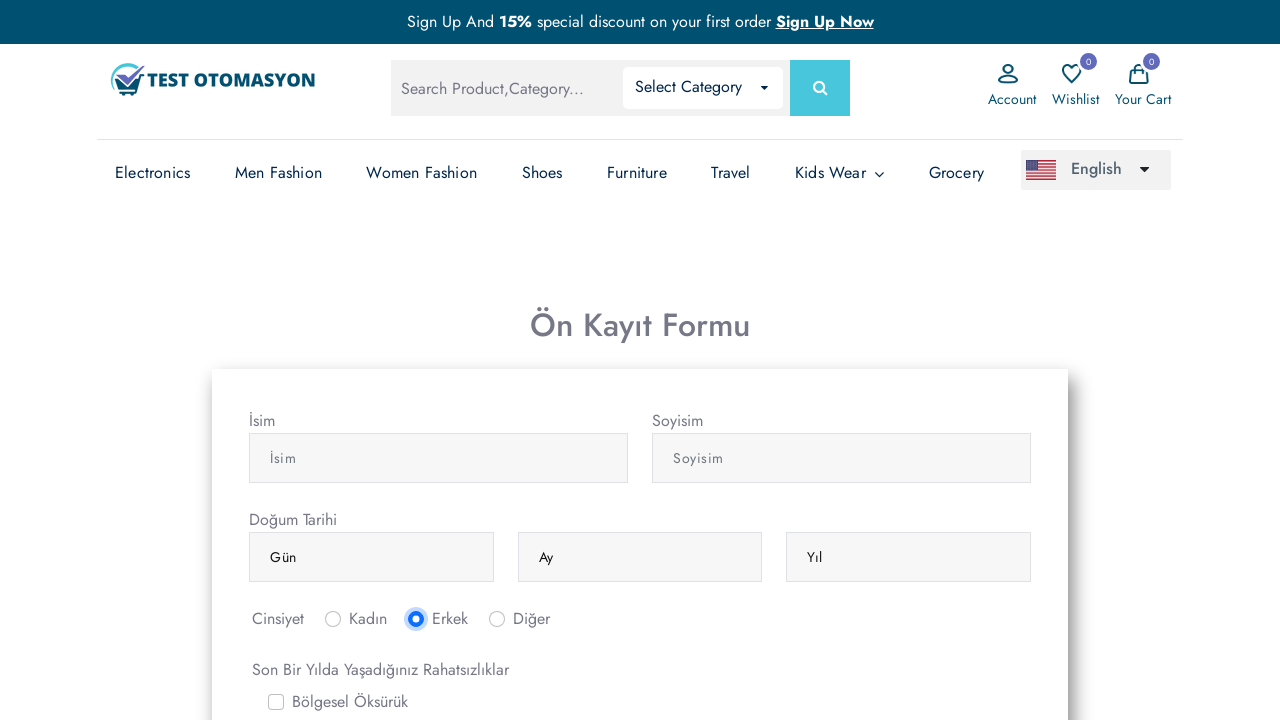